Tests link navigation functionality by finding footer links, opening them in new tabs using keyboard shortcuts, and switching between the opened windows

Starting URL: https://rahulshettyacademy.com/AutomationPractice

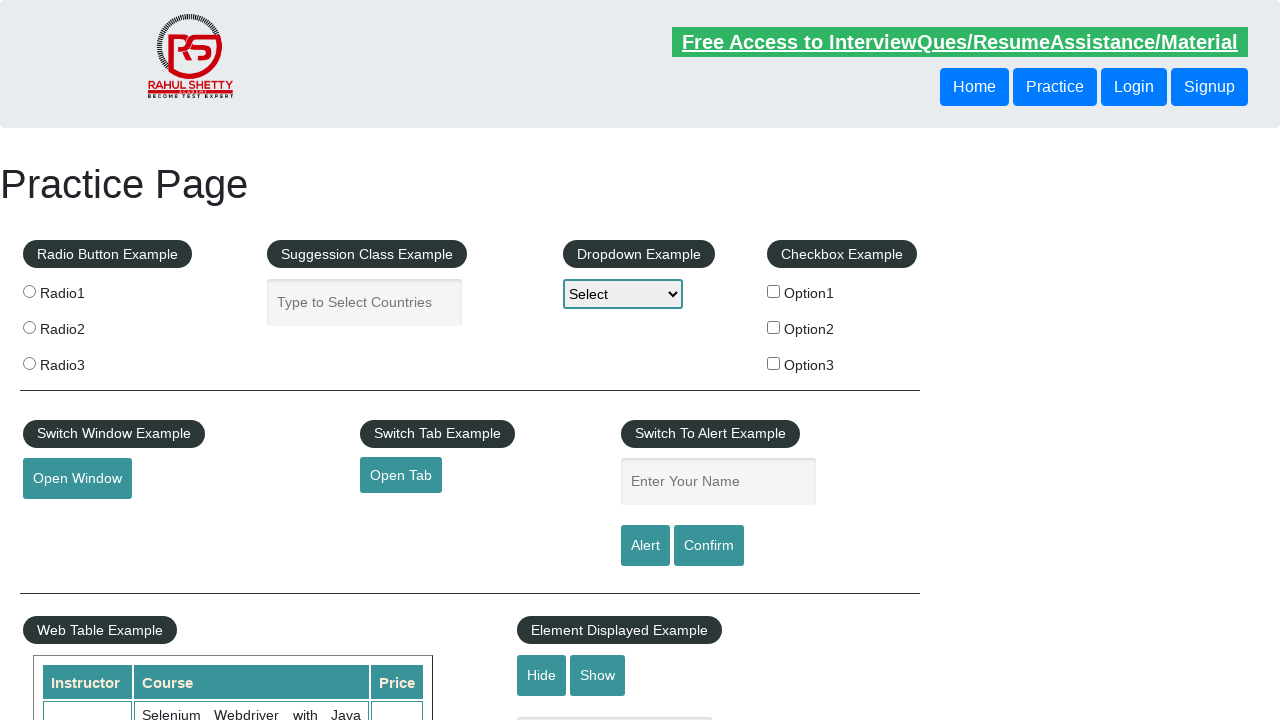

Counted total links on page: 27
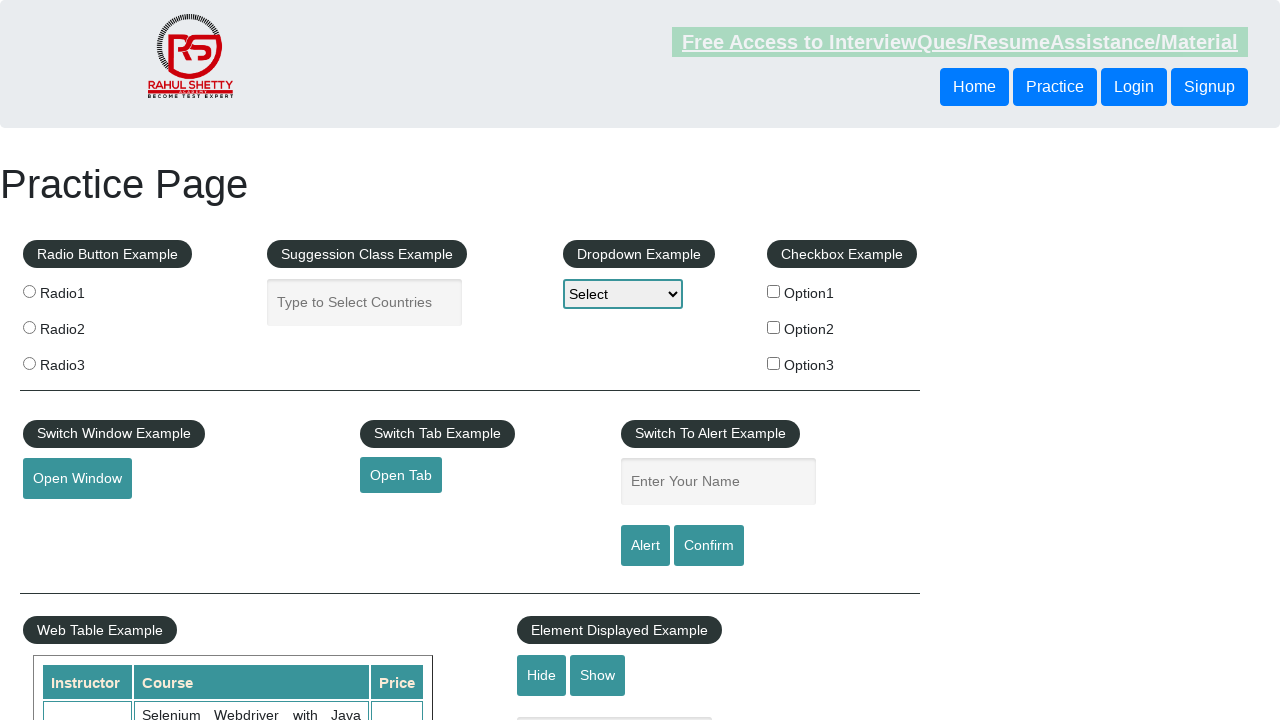

Located footer element with id ending in 'gf-BIG'
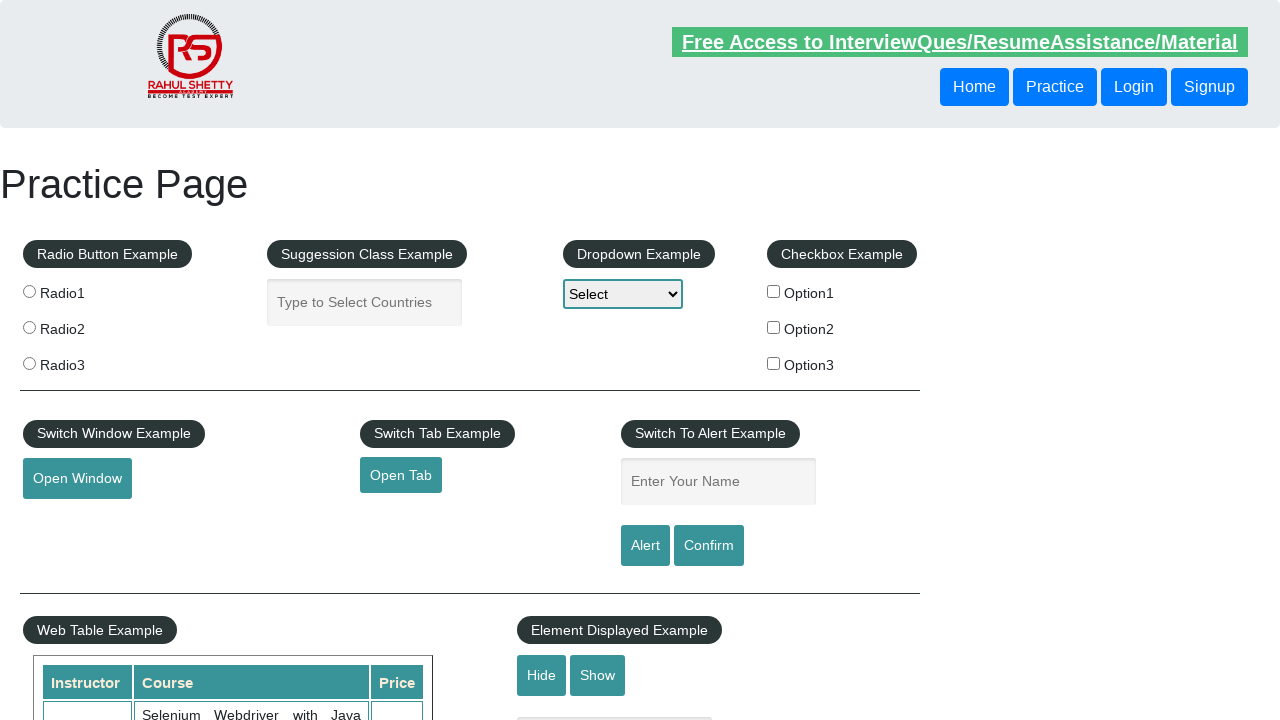

Counted footer links: 20
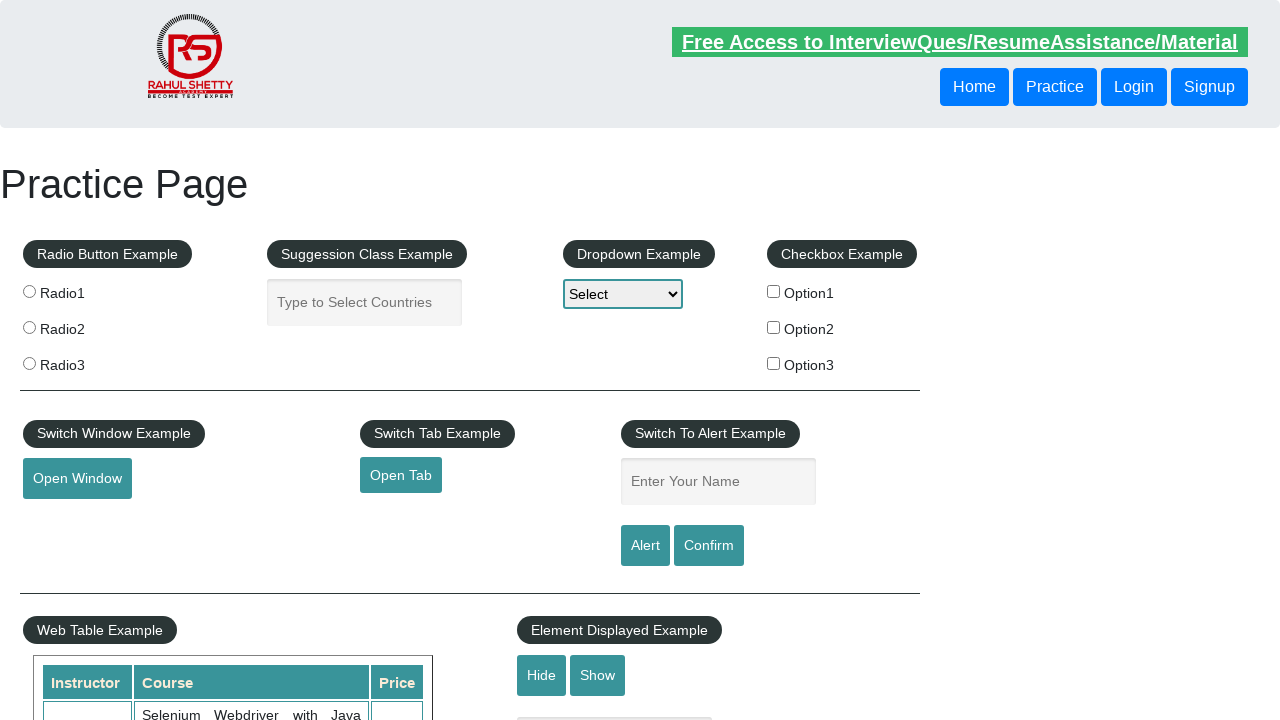

Located first table column in footer
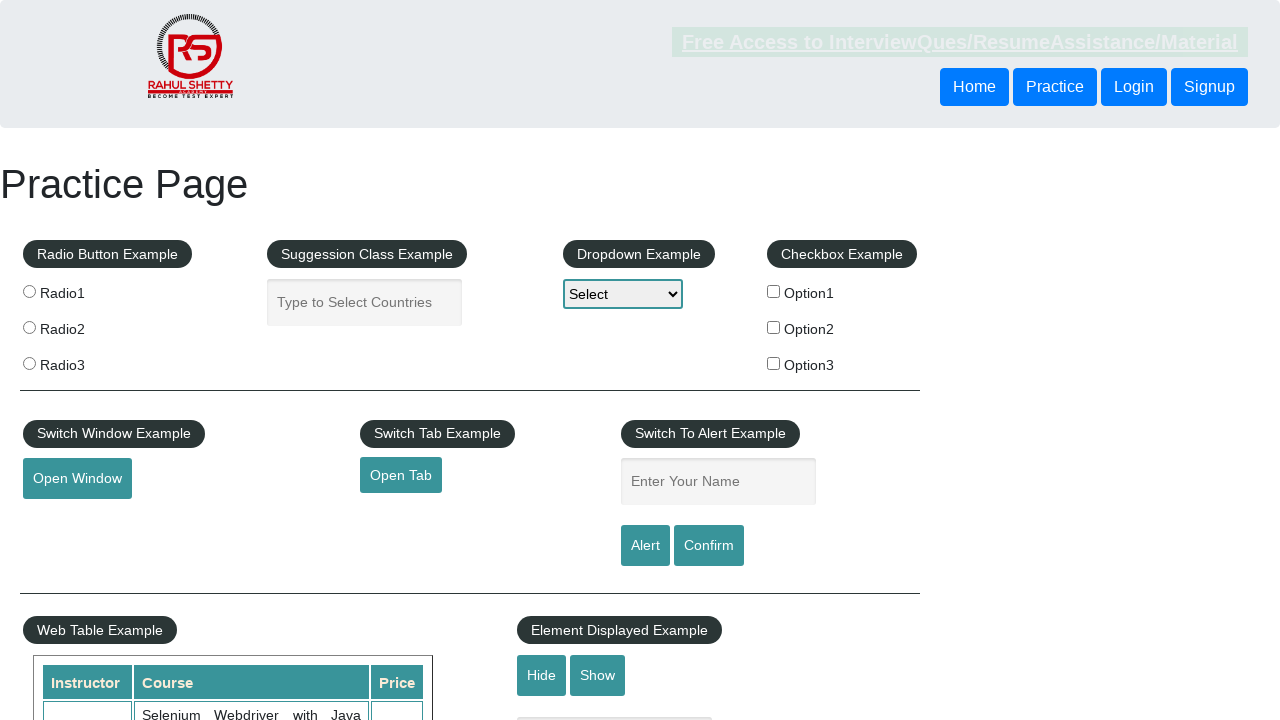

Counted footer first table links: 5
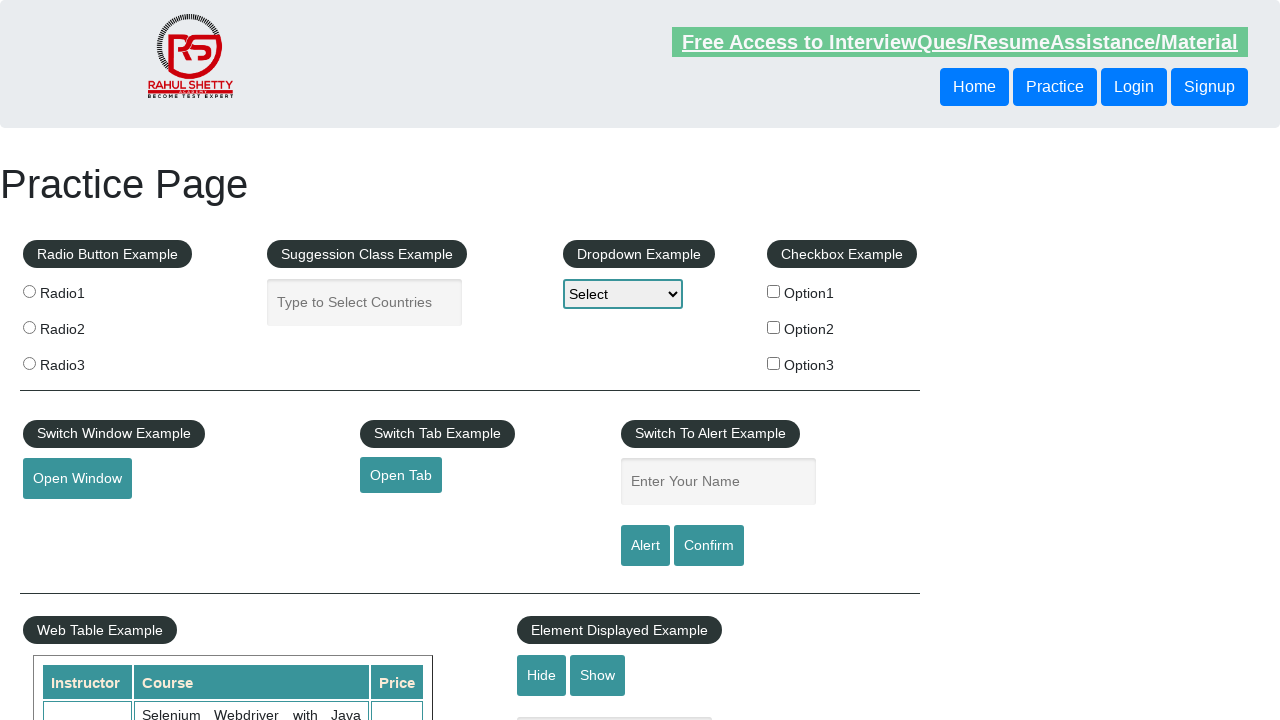

Retrieved all link elements from first table column: 5 links
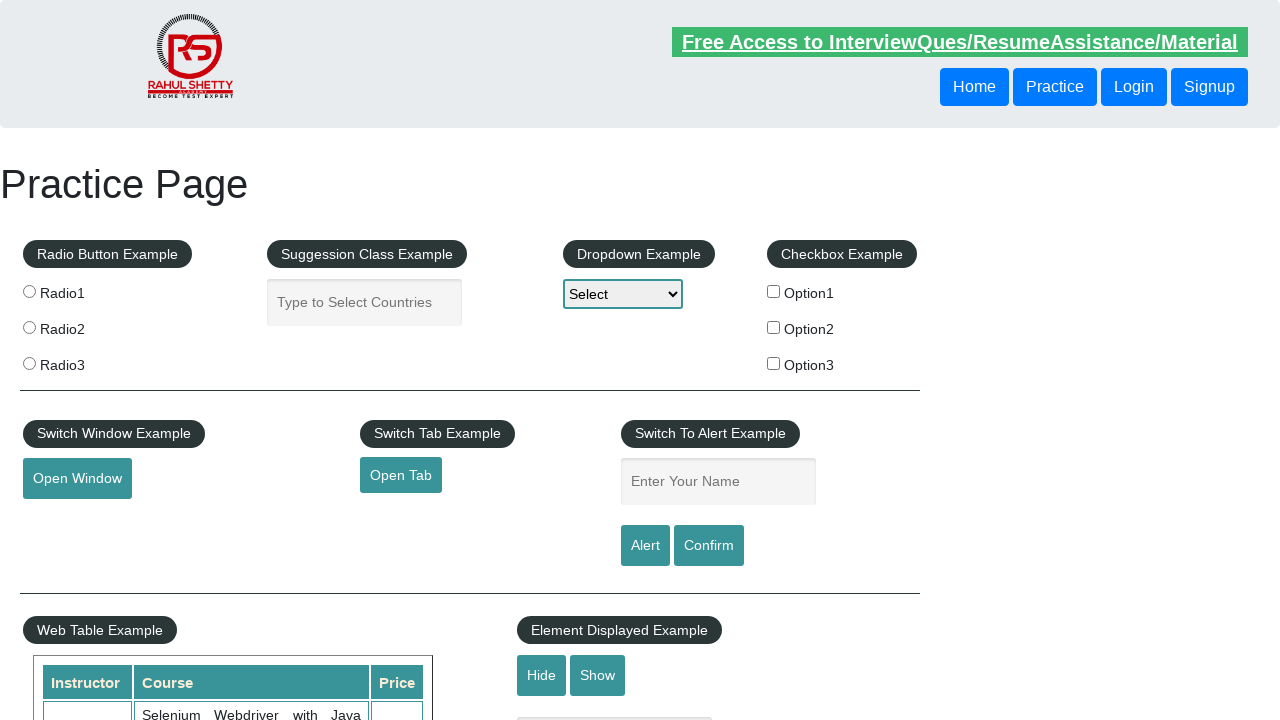

Opened footer link 1 in new tab using Ctrl+Click at (68, 520) on [id$='gf-BIG'] >> xpath=//table[@class='gf-t']//td[1] >> a >> nth=1
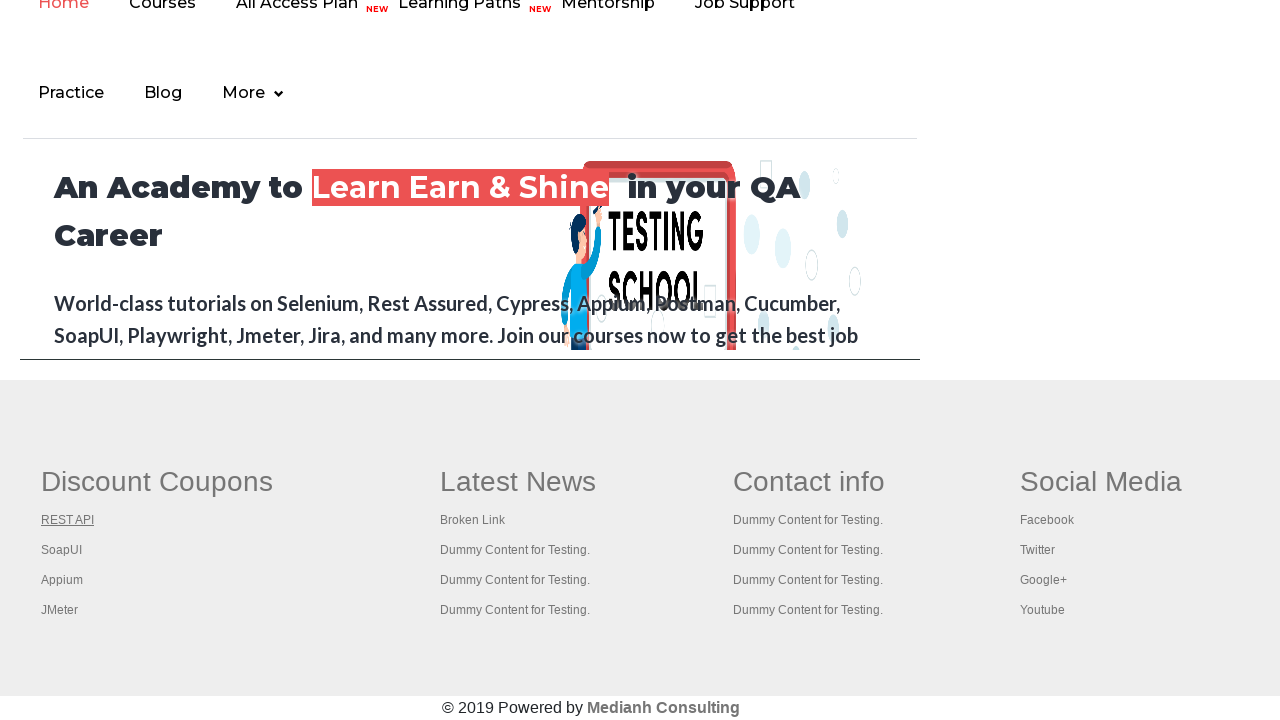

Waited 1 second after opening link 1
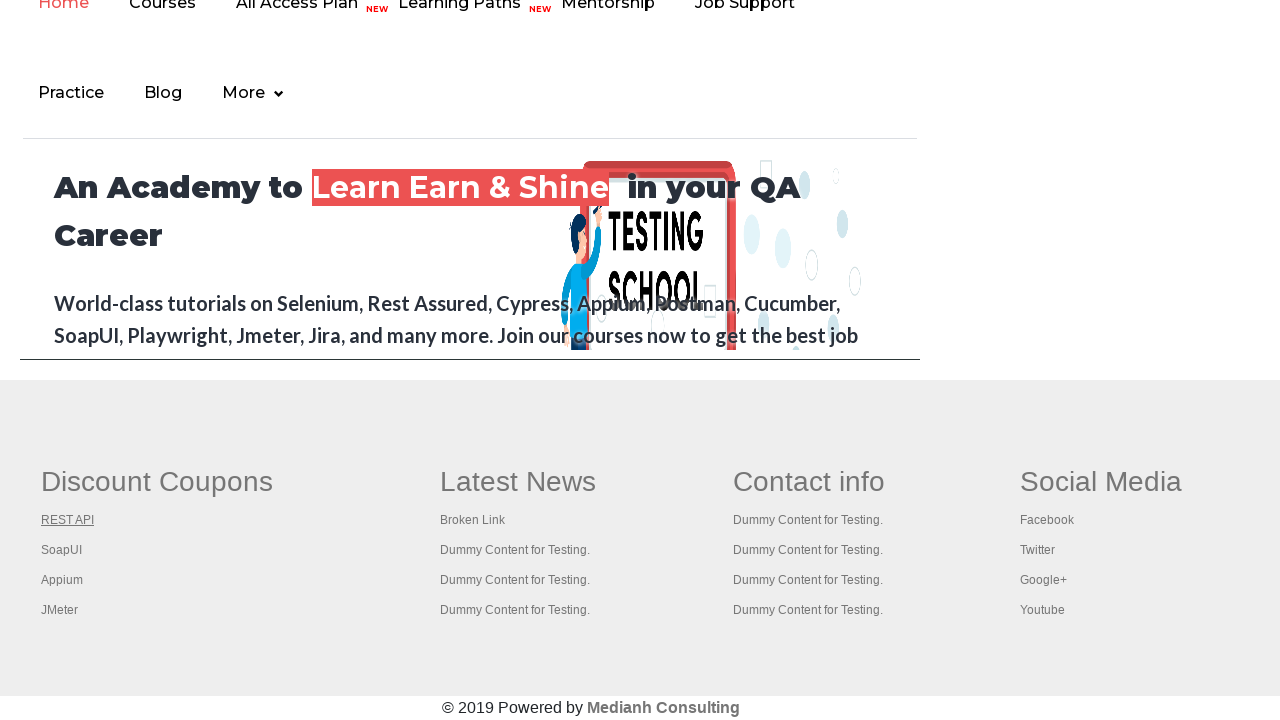

Opened footer link 2 in new tab using Ctrl+Click at (62, 550) on [id$='gf-BIG'] >> xpath=//table[@class='gf-t']//td[1] >> a >> nth=2
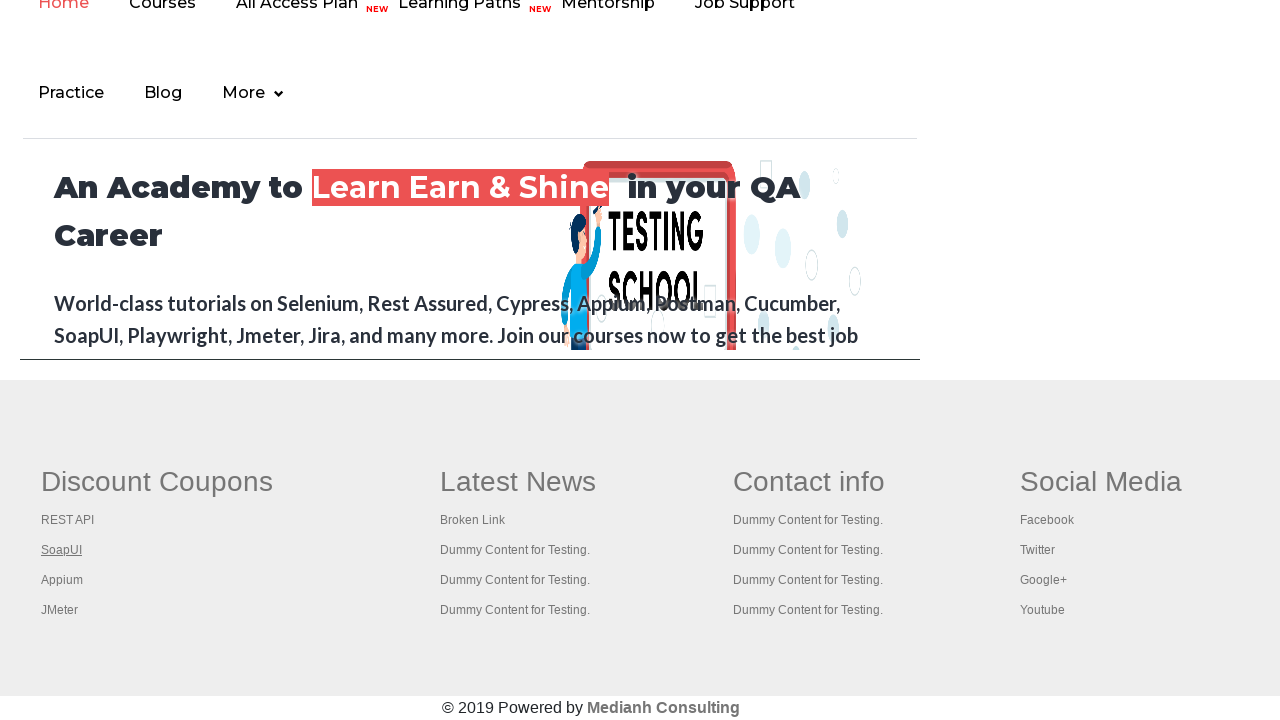

Waited 1 second after opening link 2
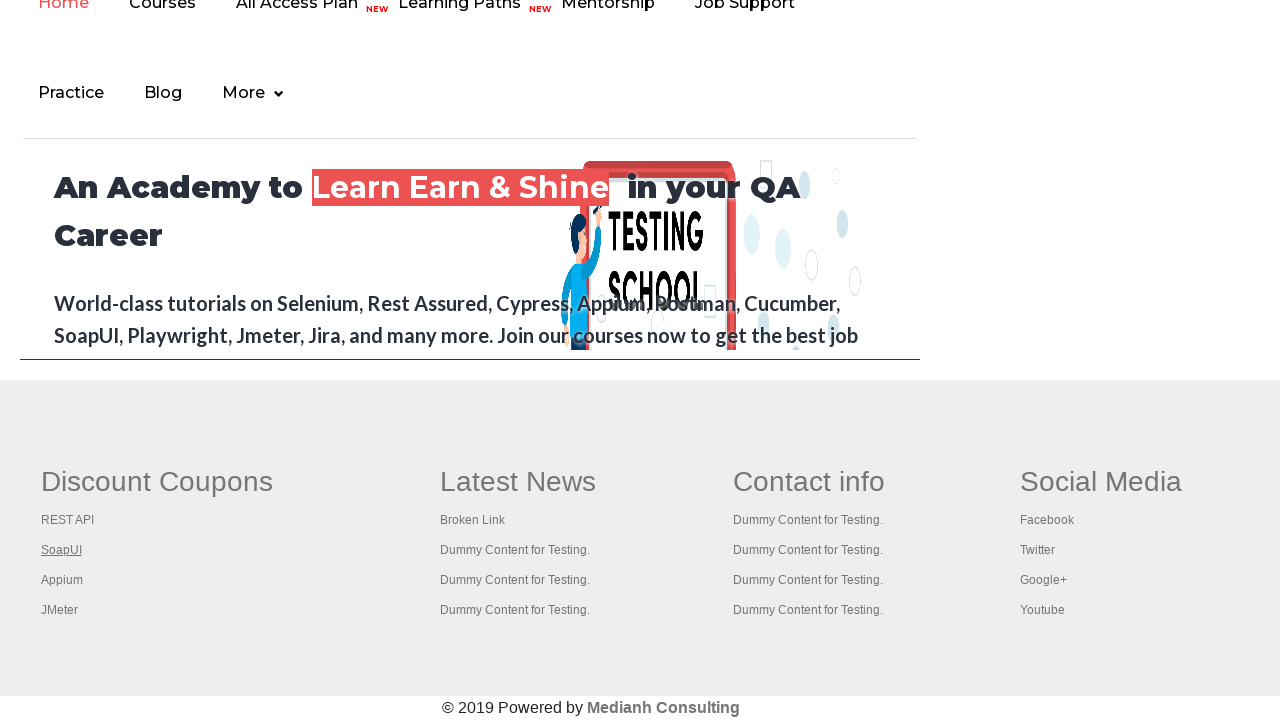

Opened footer link 3 in new tab using Ctrl+Click at (62, 580) on [id$='gf-BIG'] >> xpath=//table[@class='gf-t']//td[1] >> a >> nth=3
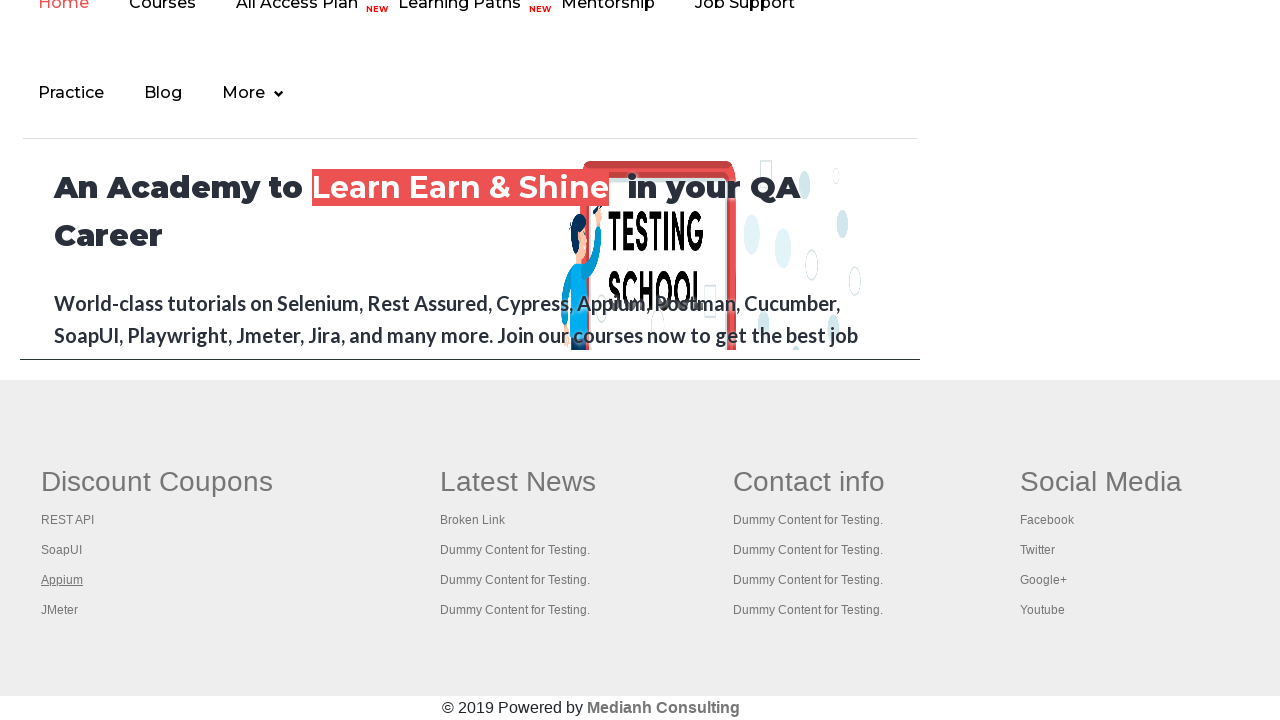

Waited 1 second after opening link 3
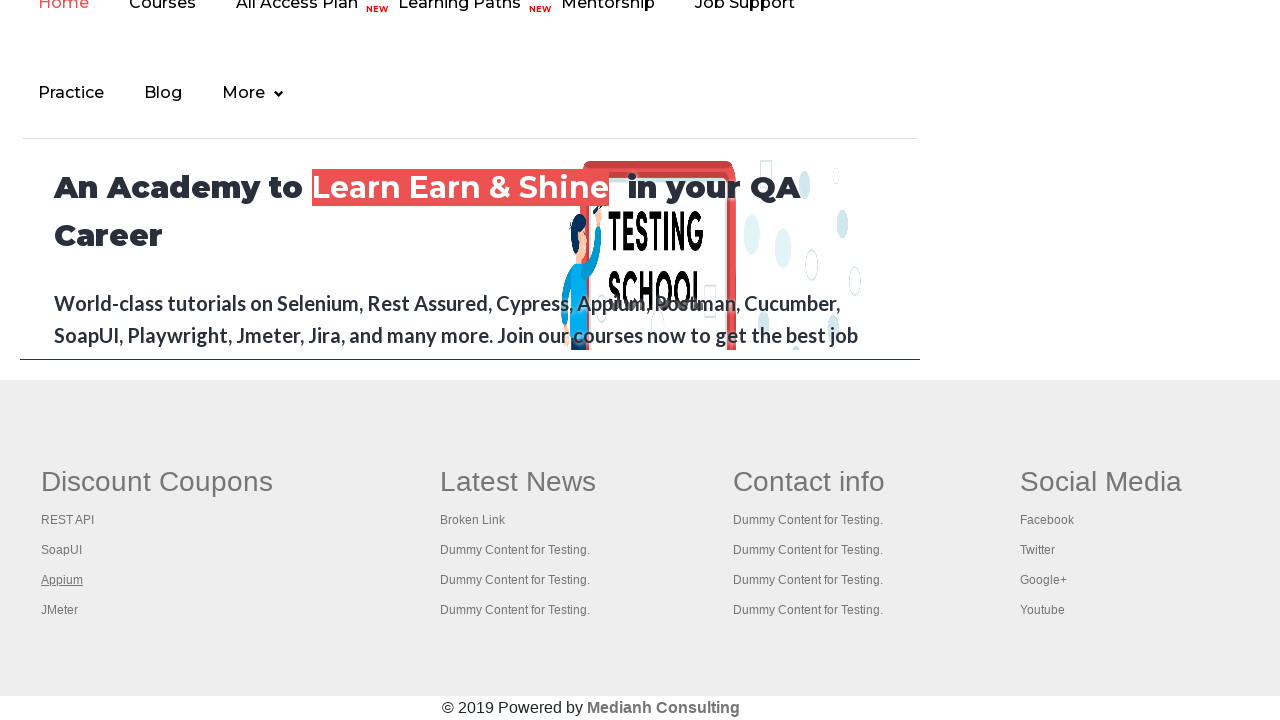

Opened footer link 4 in new tab using Ctrl+Click at (60, 610) on [id$='gf-BIG'] >> xpath=//table[@class='gf-t']//td[1] >> a >> nth=4
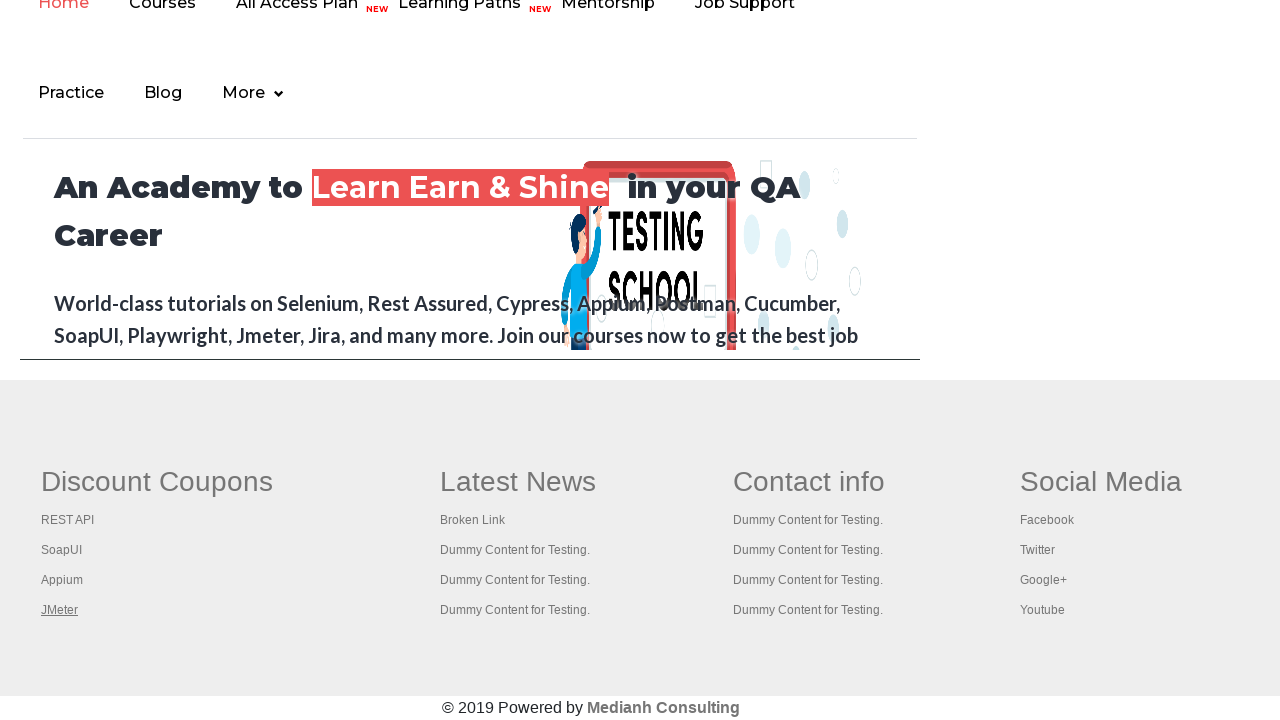

Waited 1 second after opening link 4
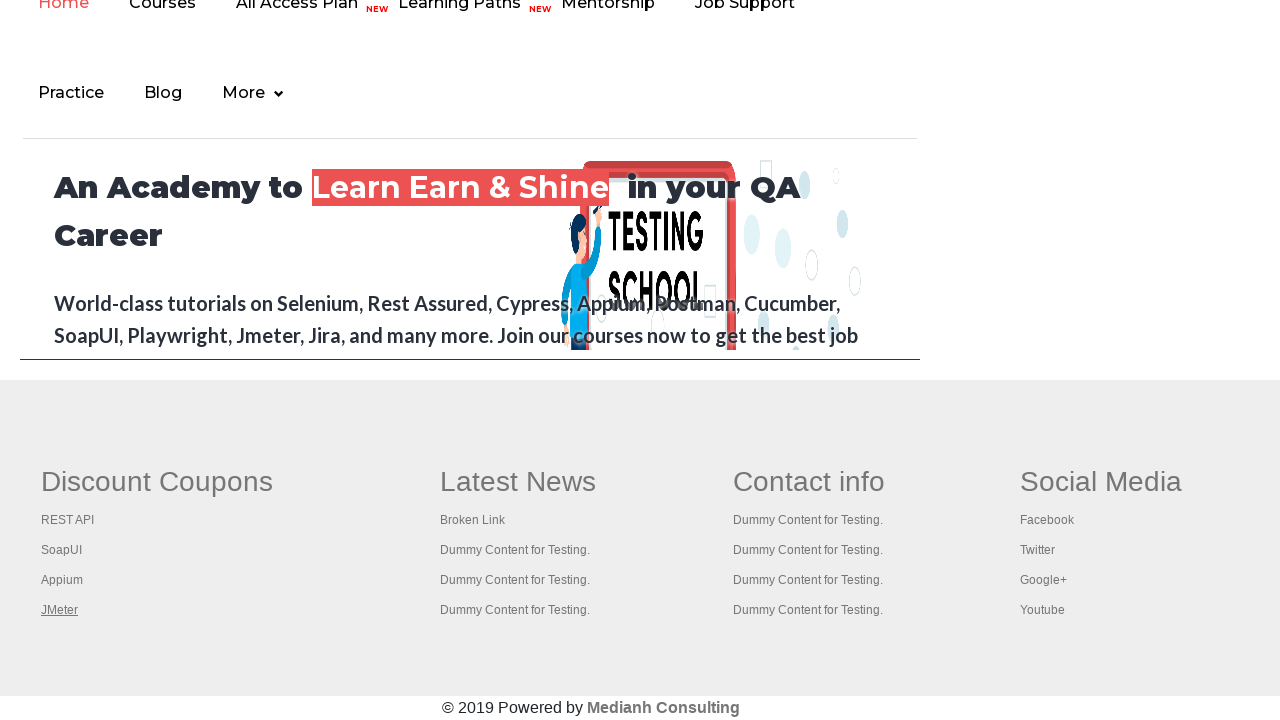

Retrieved all open pages/tabs: 5 total tabs
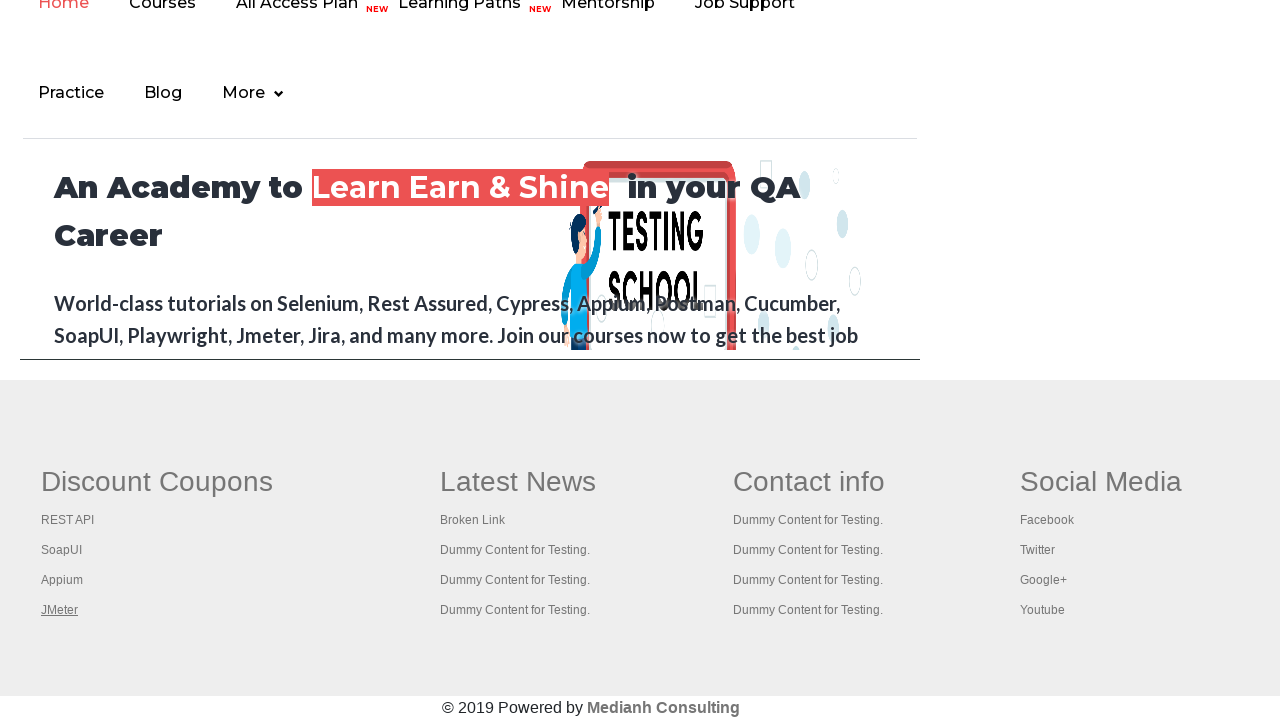

Switched to tab with title: 'Practice Page'
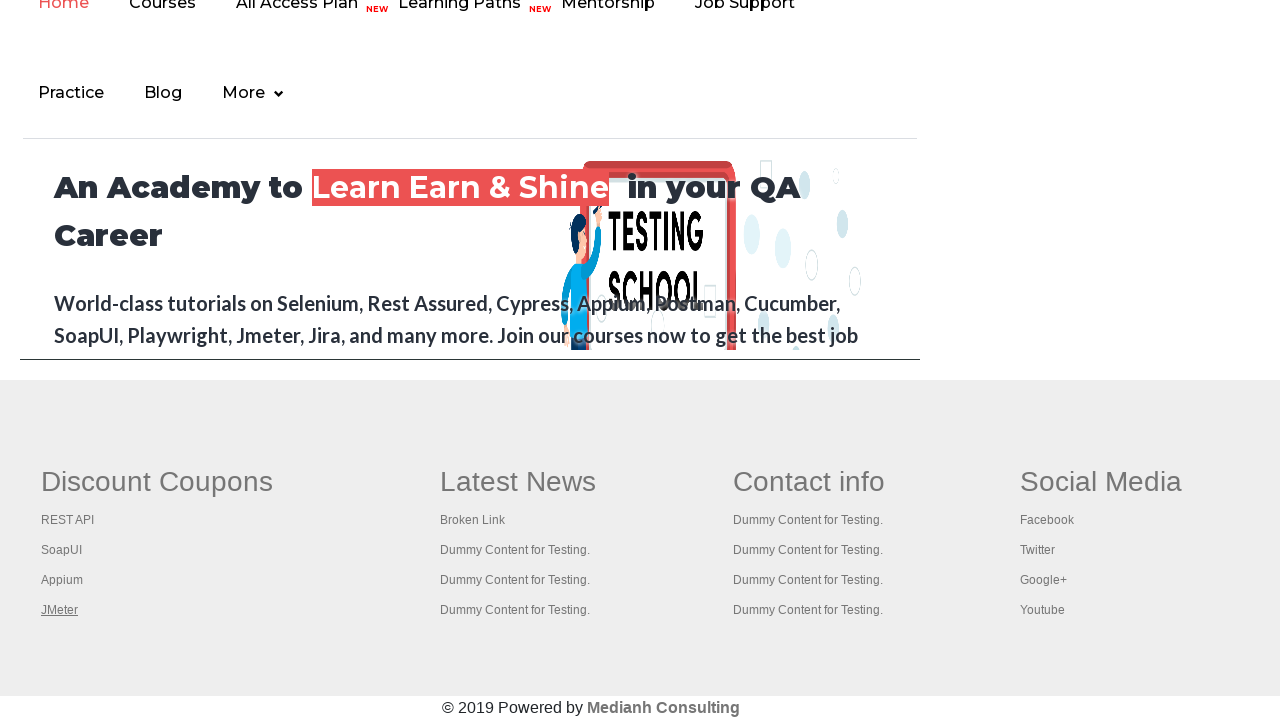

Switched to tab with title: 'REST API Tutorial'
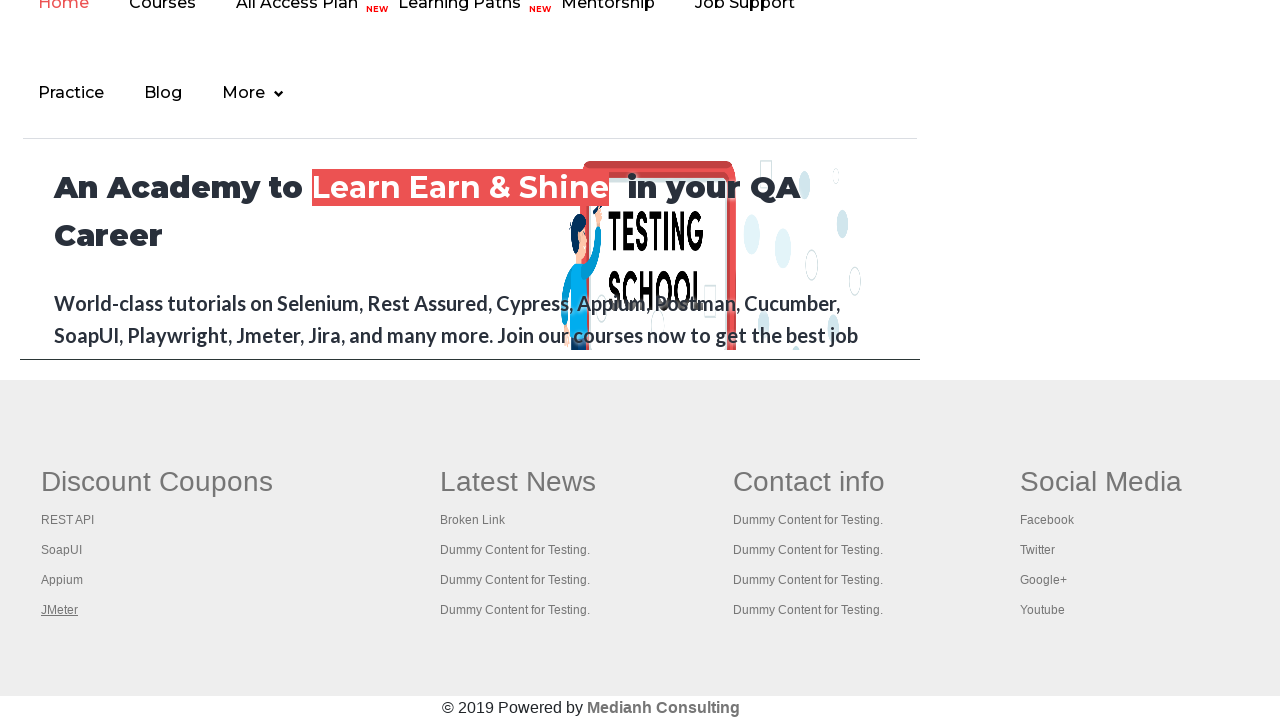

Switched to tab with title: 'The World’s Most Popular API Testing Tool | SoapUI'
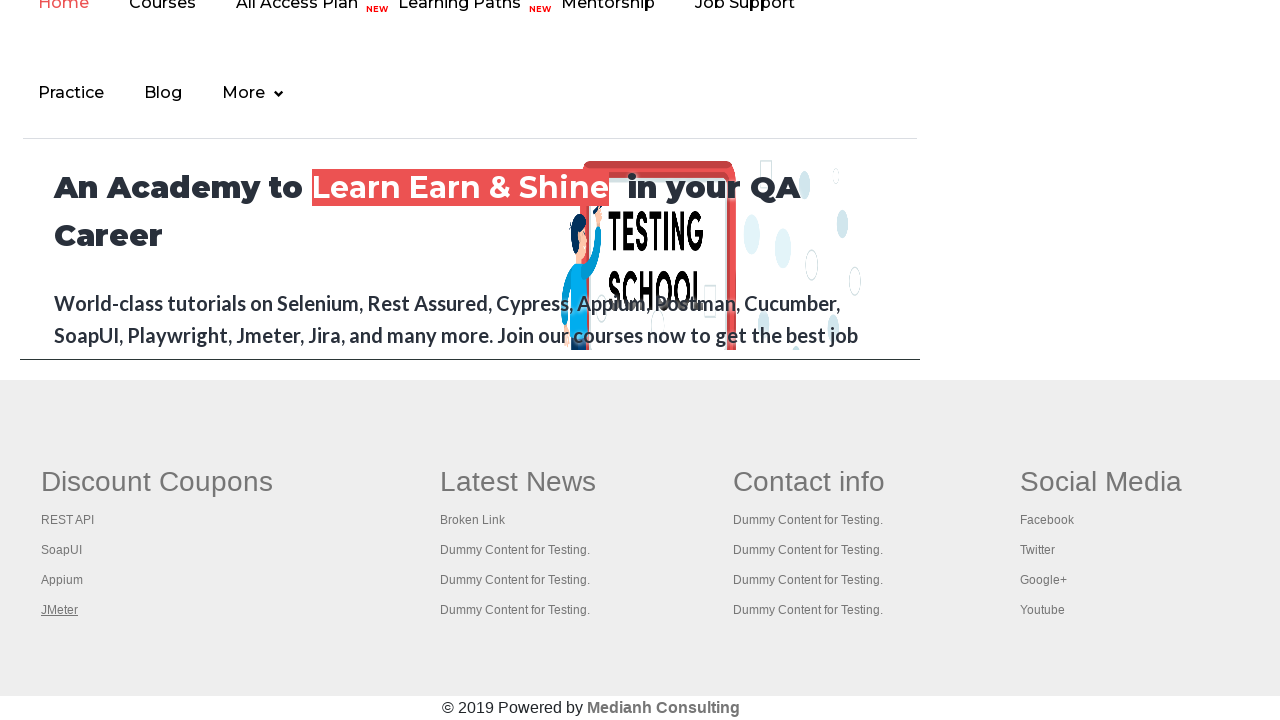

Switched to tab with title: 'Appium tutorial for Mobile Apps testing | RahulShetty Academy | Rahul'
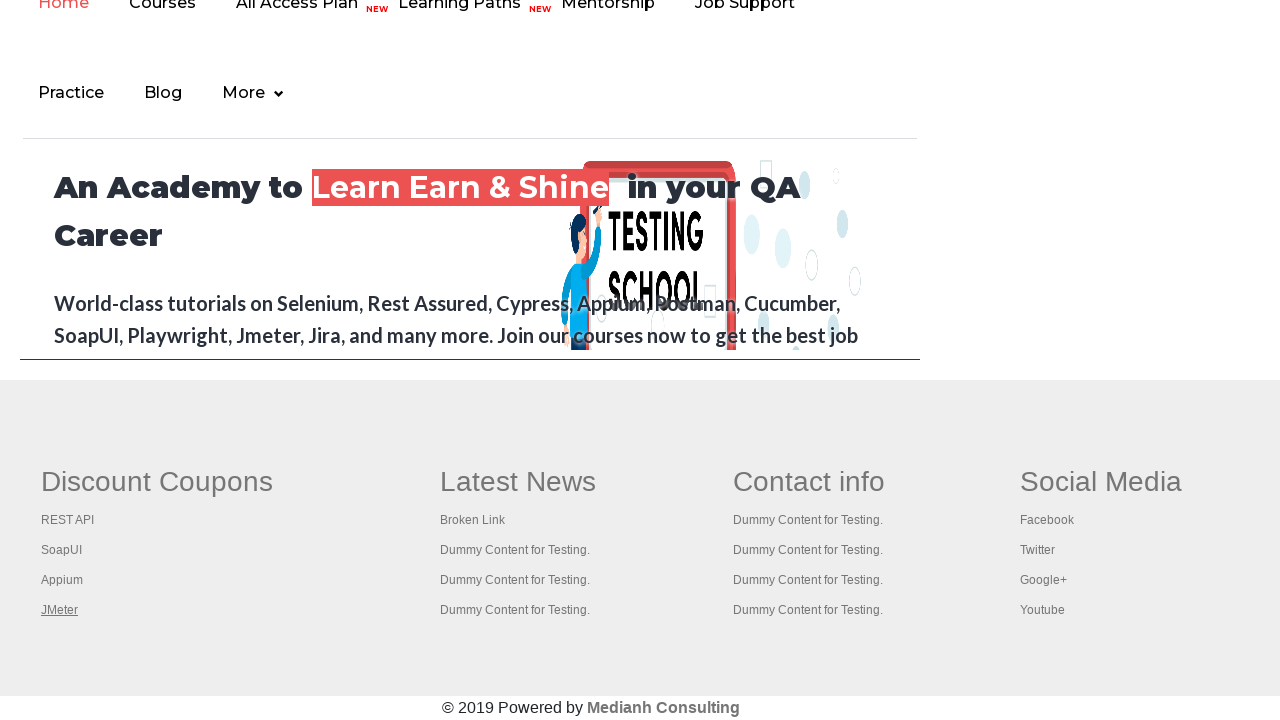

Switched to tab with title: 'Apache JMeter - Apache JMeter™'
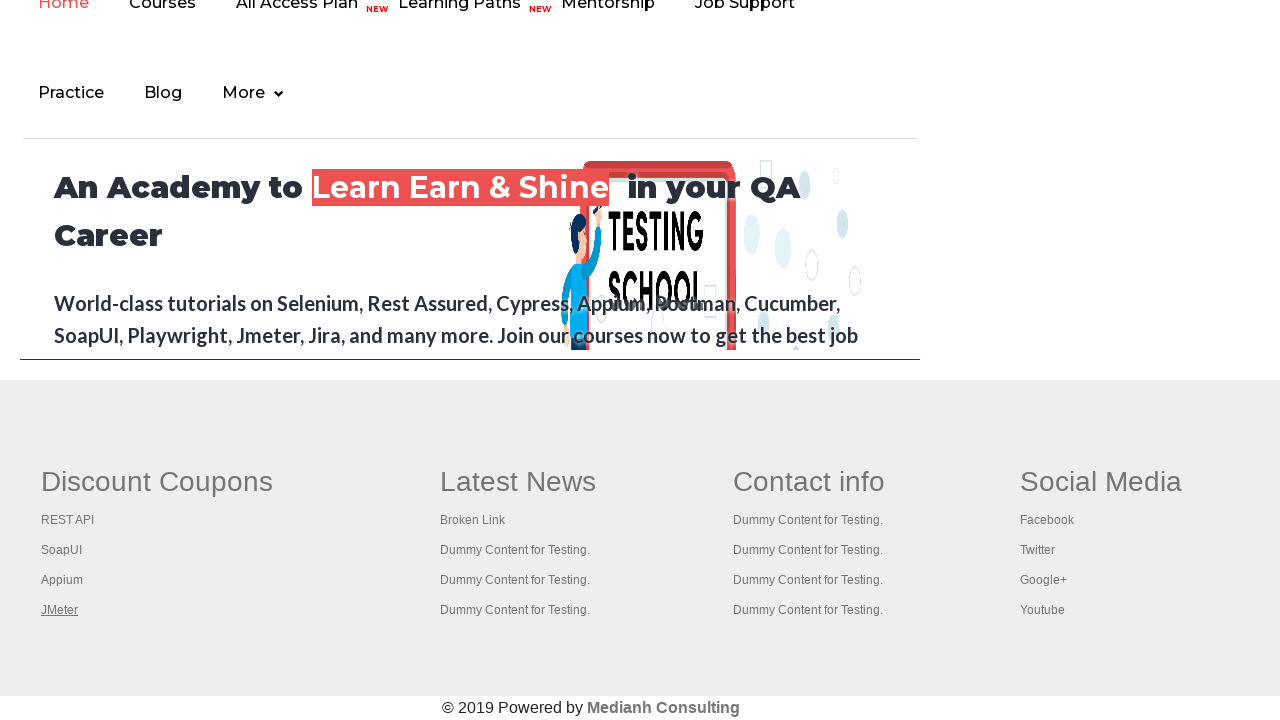

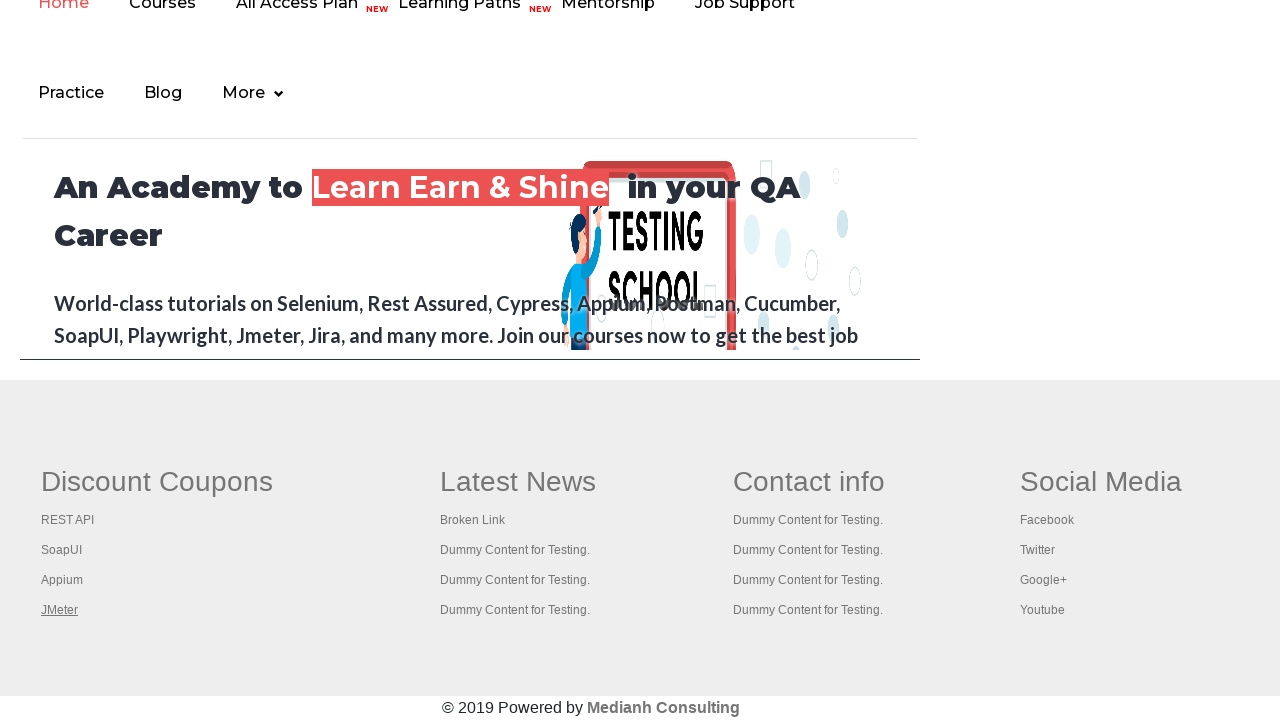